Navigates to the Tutorials Ninja demo e-commerce site and adjusts the browser zoom level to 80% using JavaScript execution

Starting URL: https://tutorialsninja.com/demo/

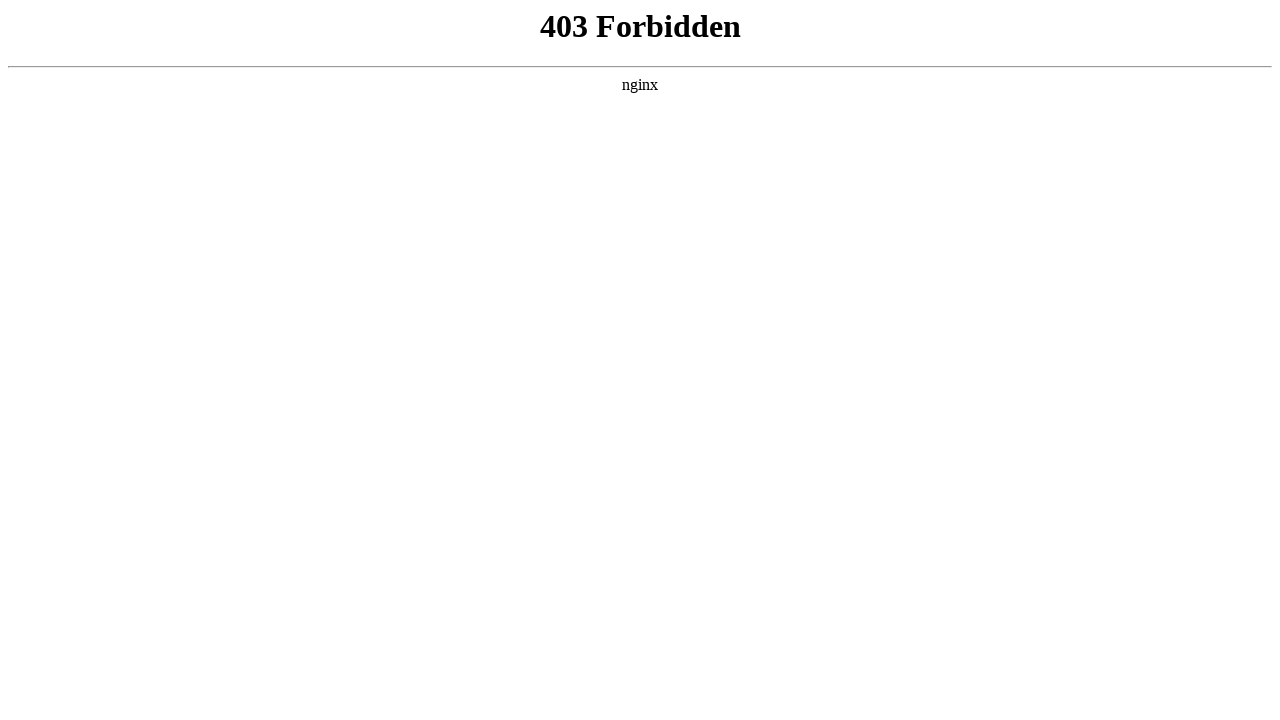

Navigated to Tutorials Ninja demo e-commerce site
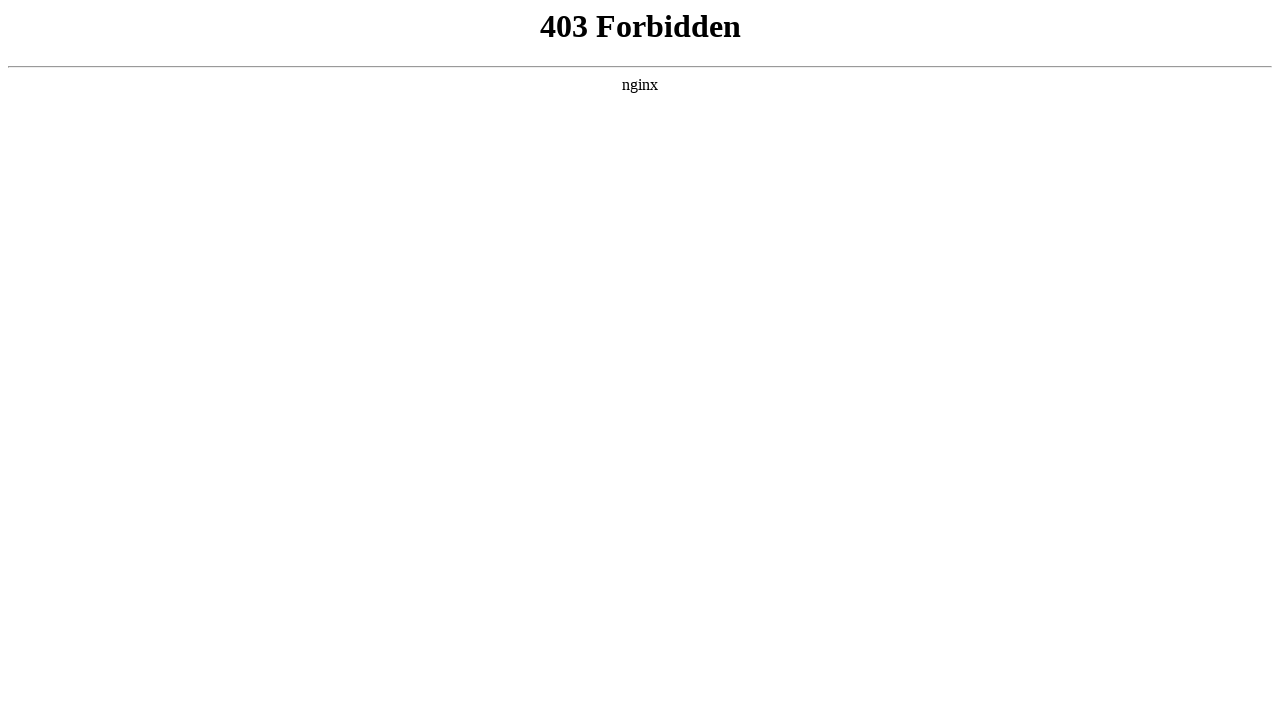

Set browser zoom level to 80% using JavaScript
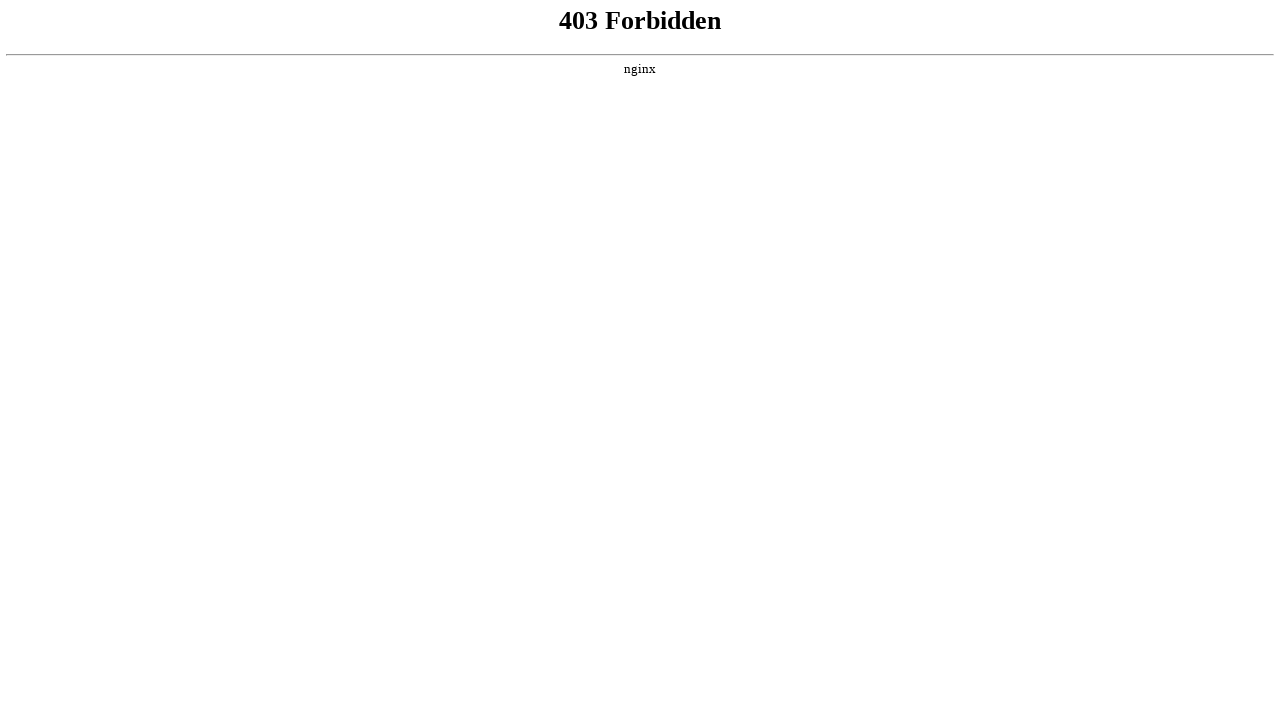

Waited for page to be fully loaded with zoom applied
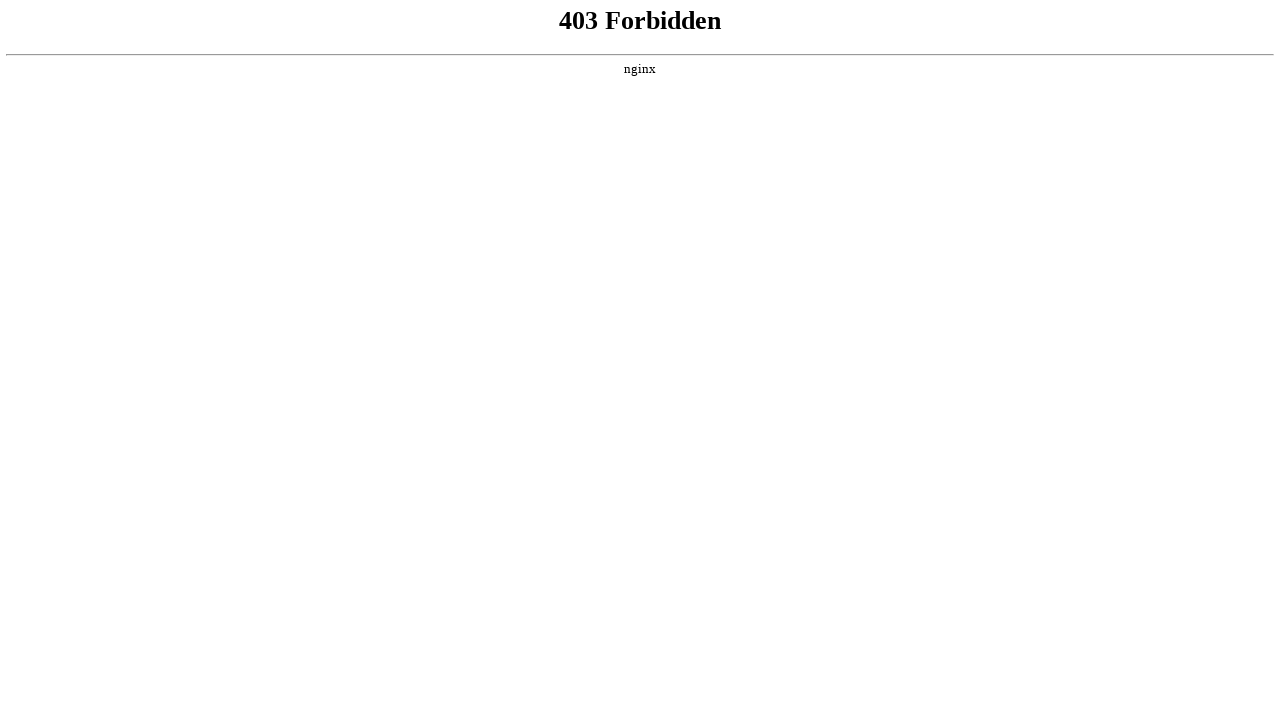

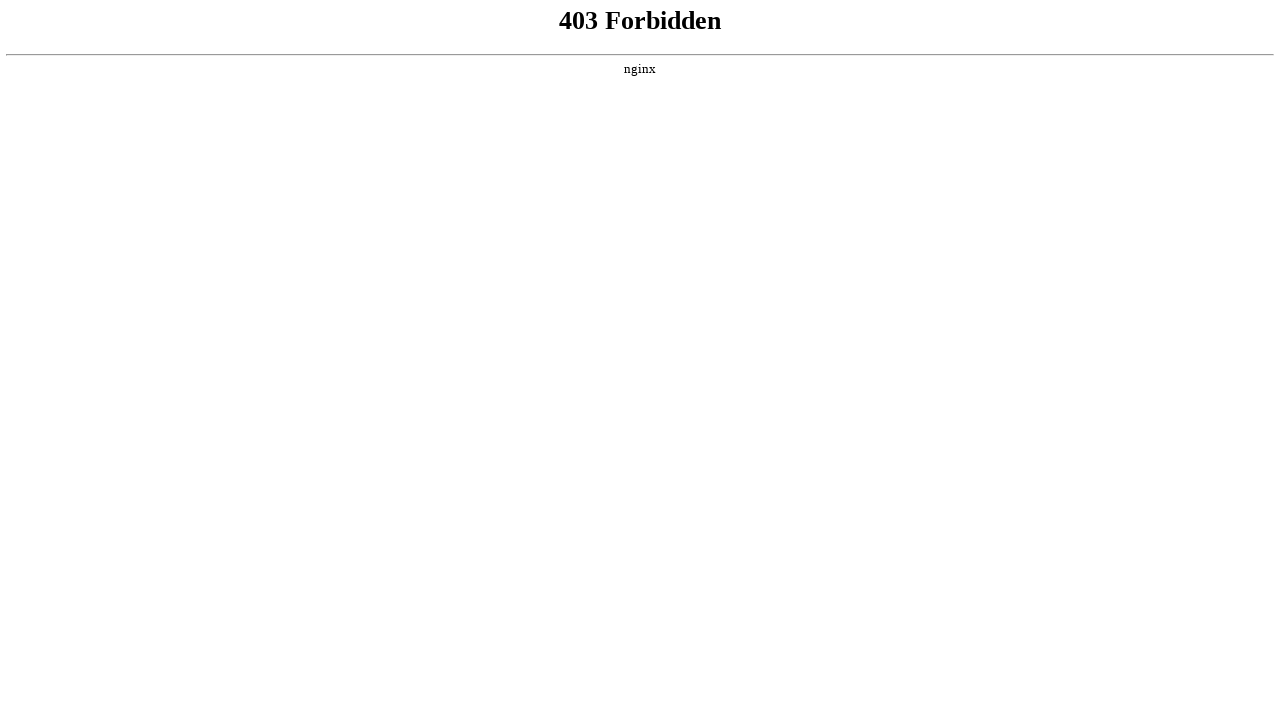